Tests web form submission by filling a text field with "Selenium" and clicking submit, then verifying the success message

Starting URL: https://www.selenium.dev/selenium/web/web-form.html

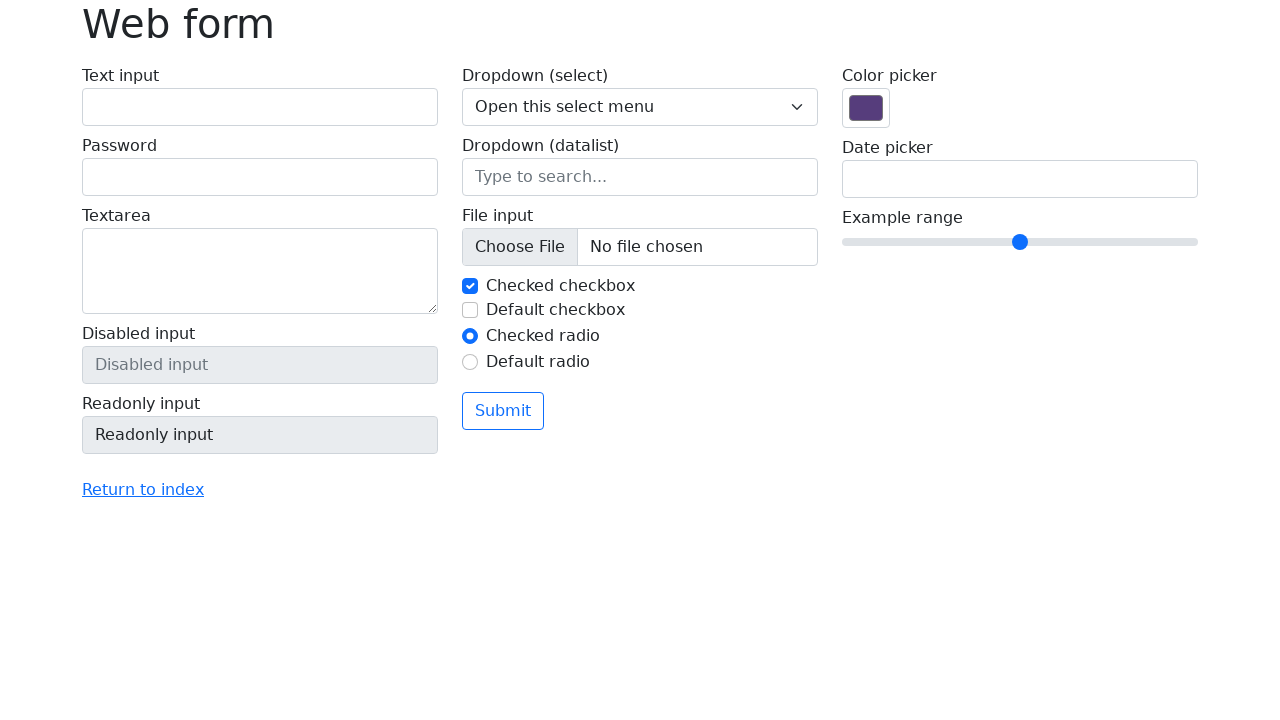

Navigated to web form page
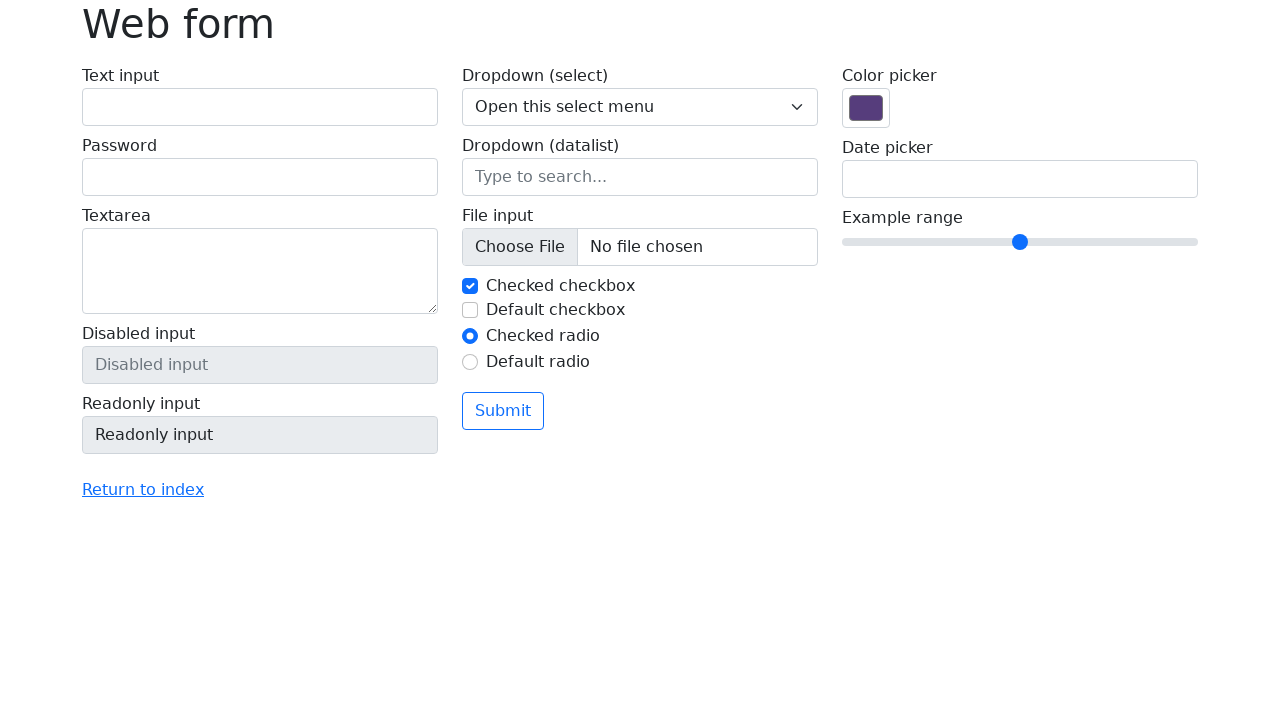

Filled text field with 'Selenium' on input[name='my-text']
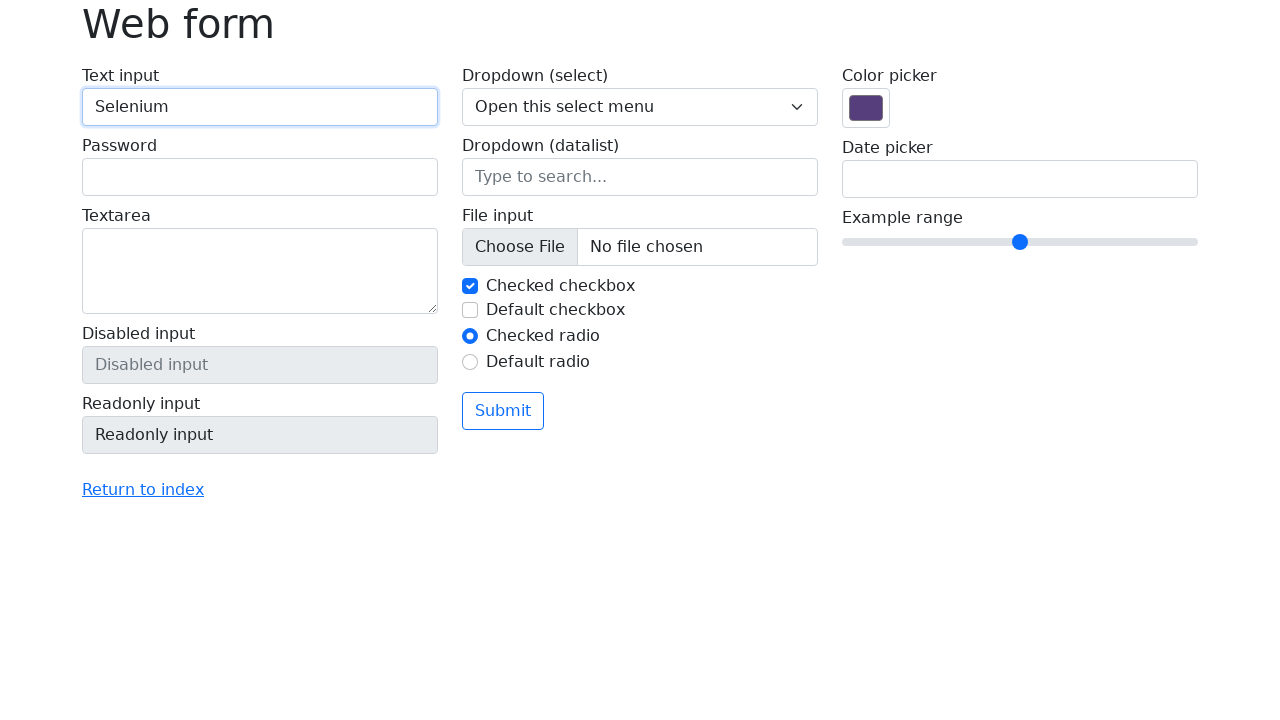

Clicked submit button at (503, 411) on button
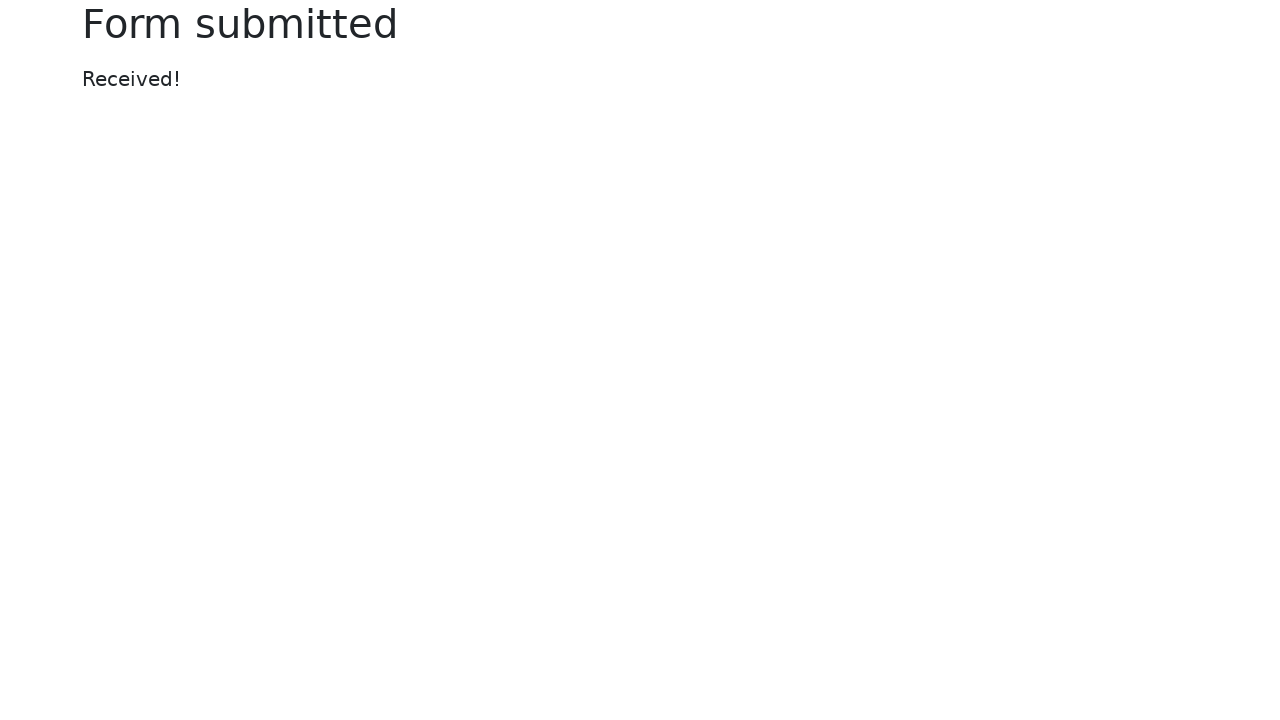

Success message element appeared
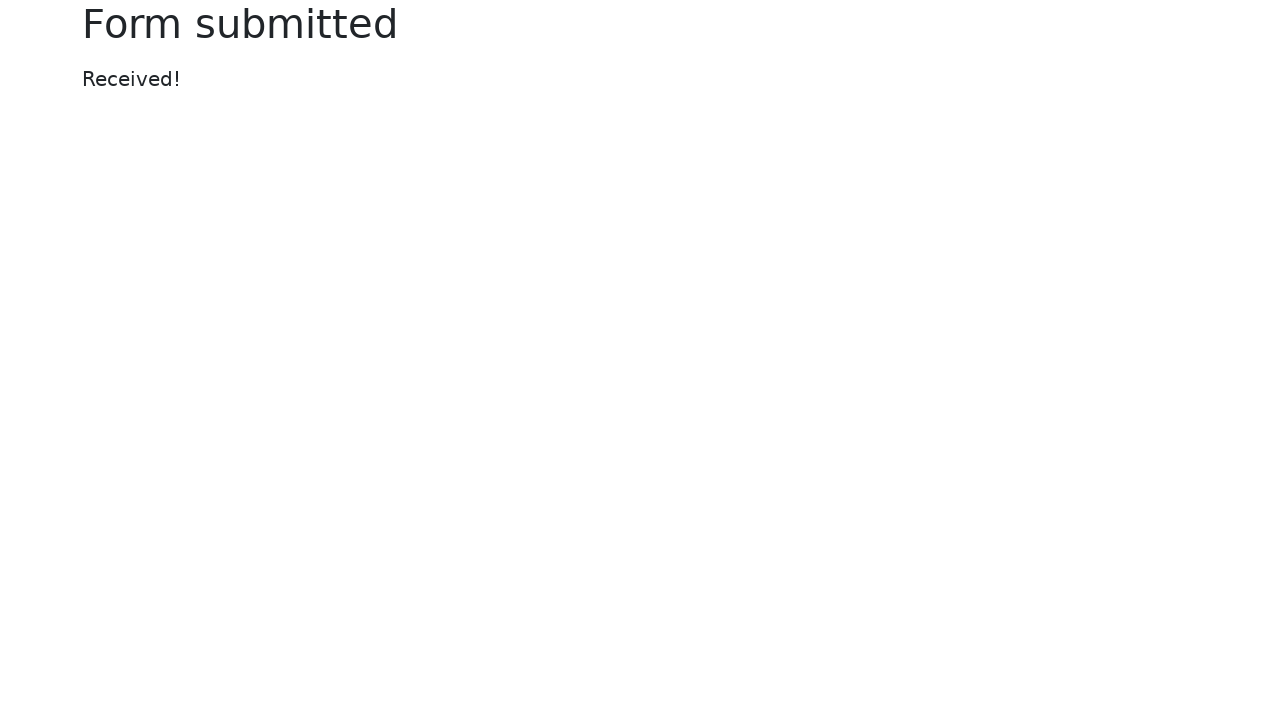

Verified success message contains 'Received!'
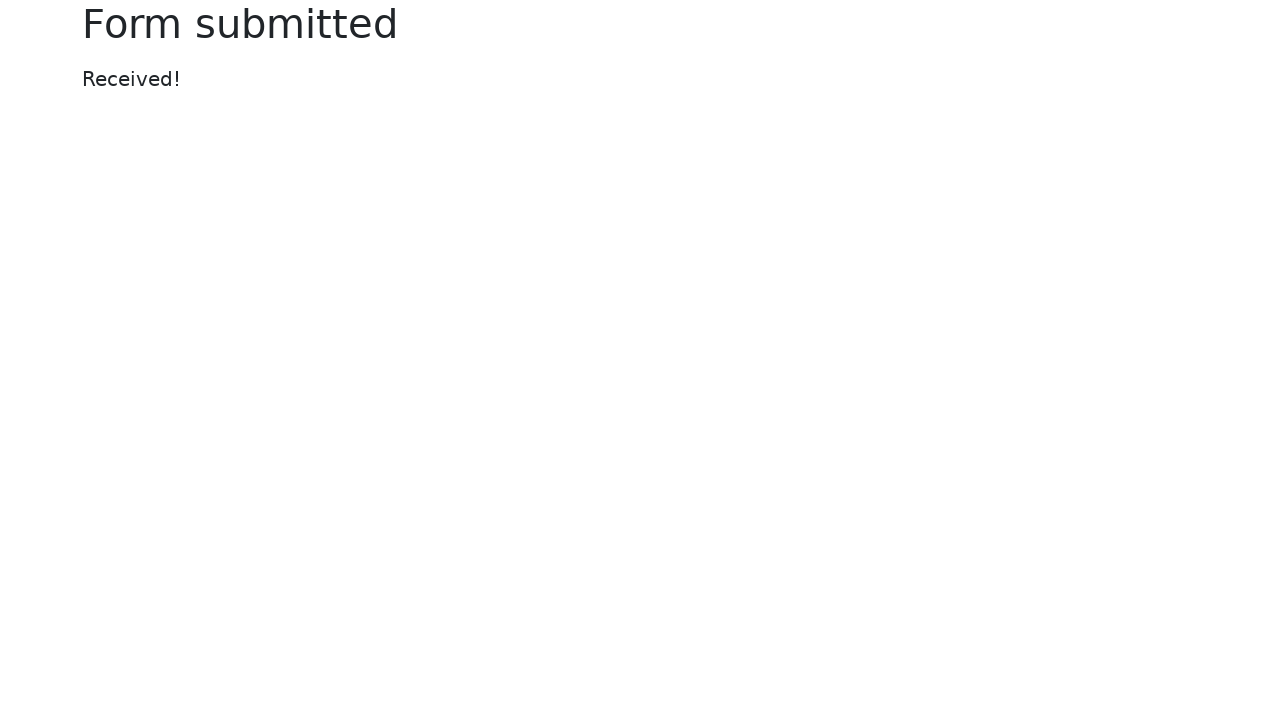

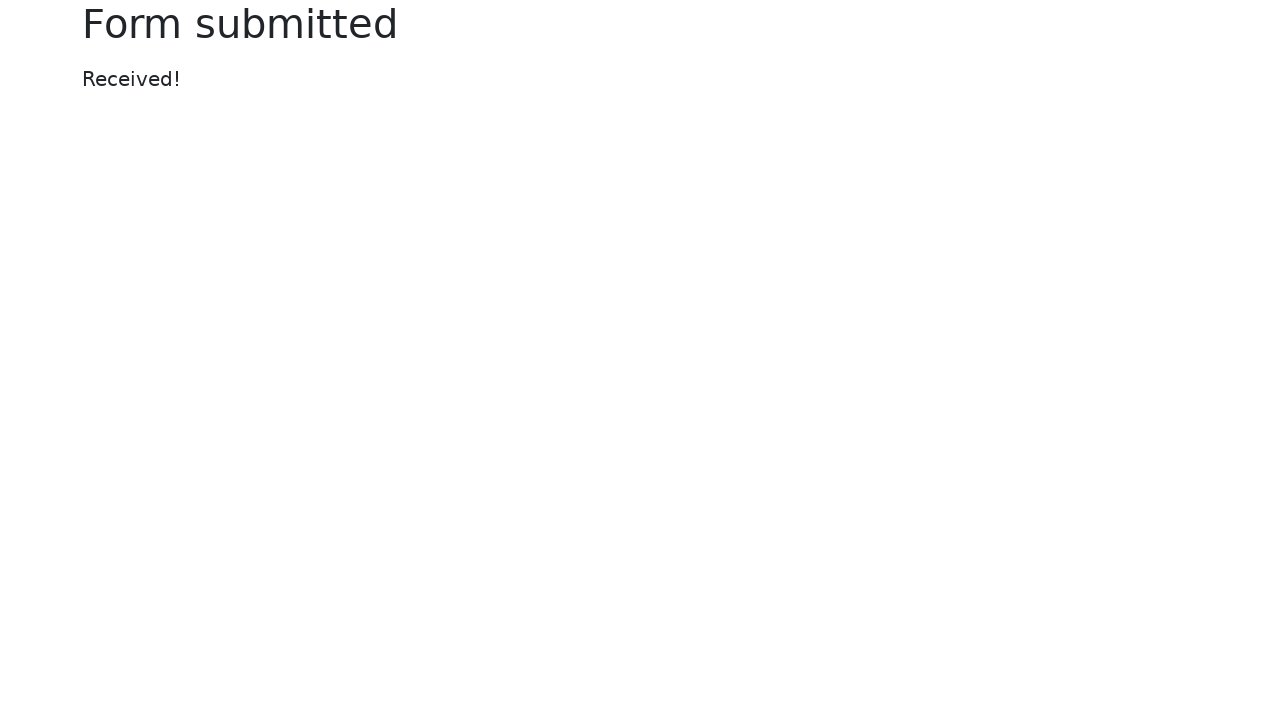